Tests filling all checkout form fields and submitting without error messages

Starting URL: https://webshop-agil-testautomatiserare.netlify.app/

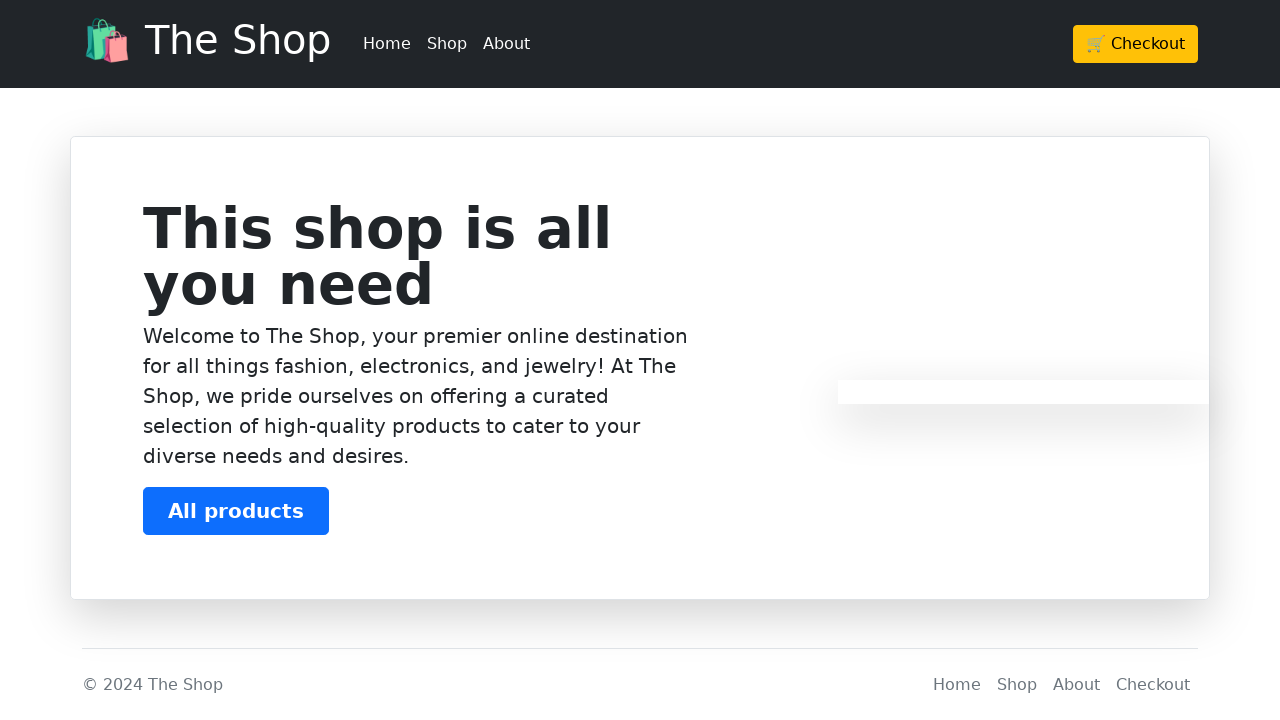

Clicked Checkout button in header at (1136, 44) on xpath=/html/body/header/div/div/div/a
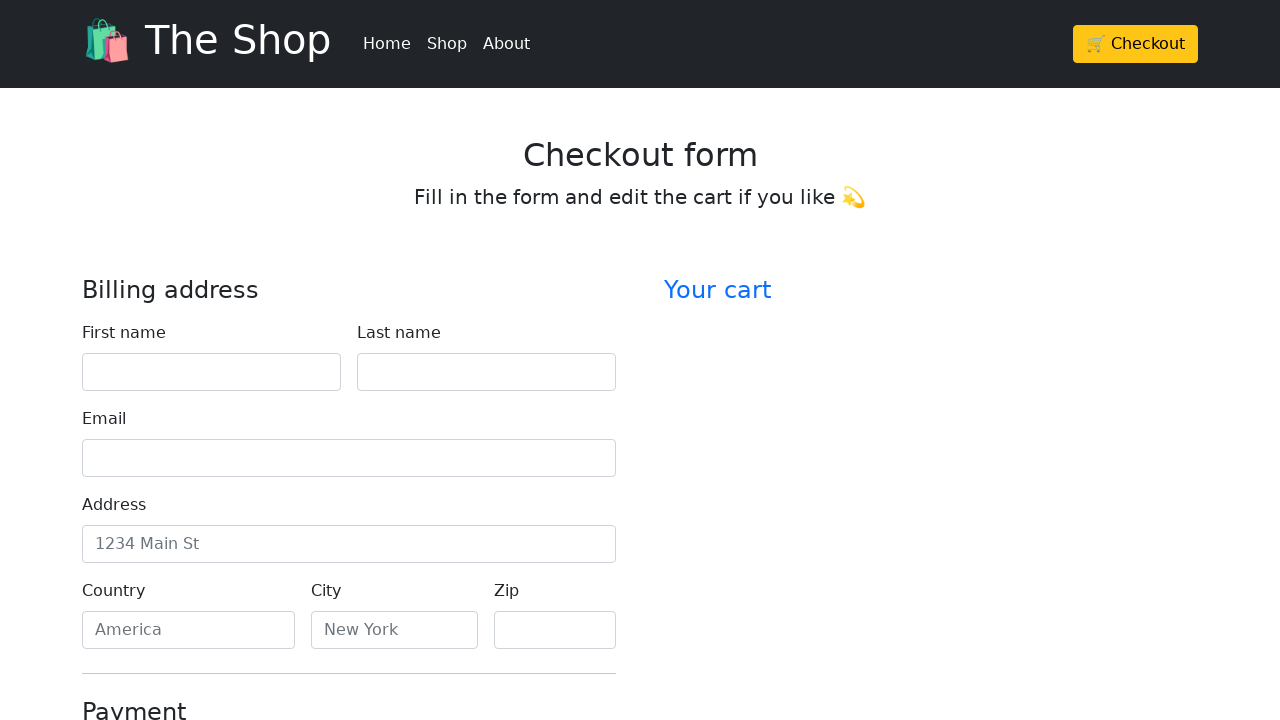

Waited 1 second for page to load
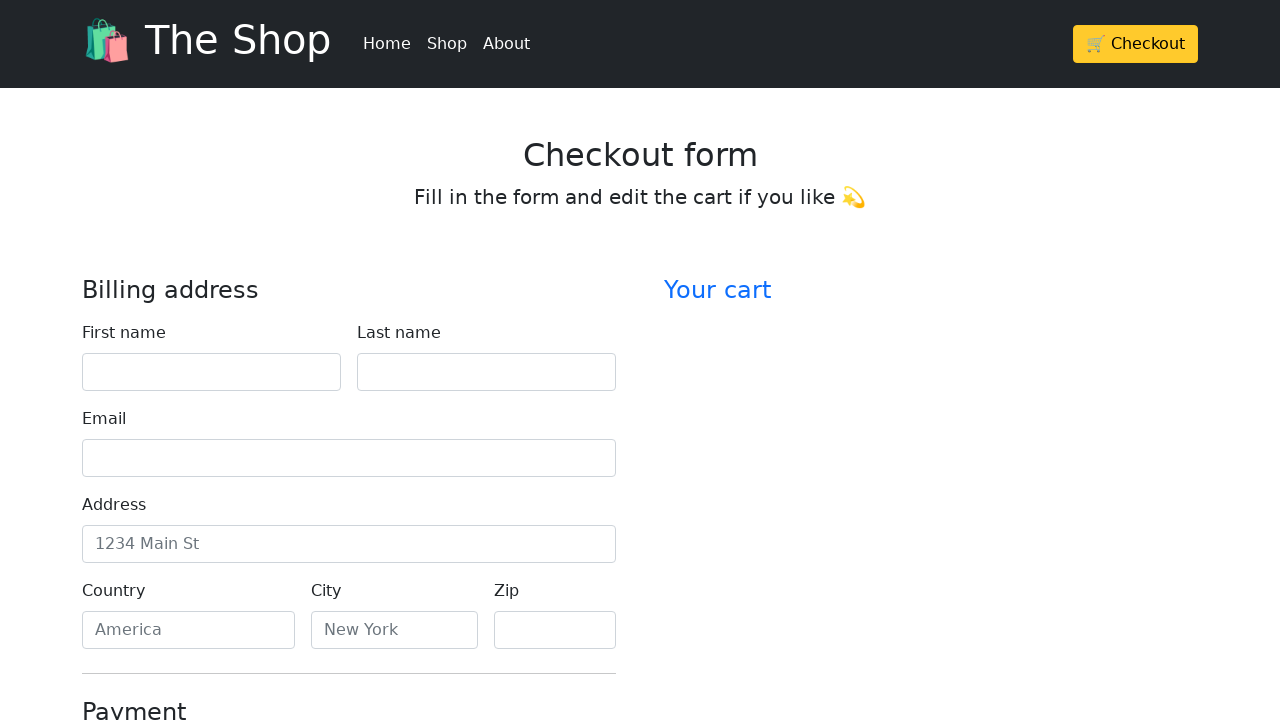

Filled firstName field with 'John' on #firstName
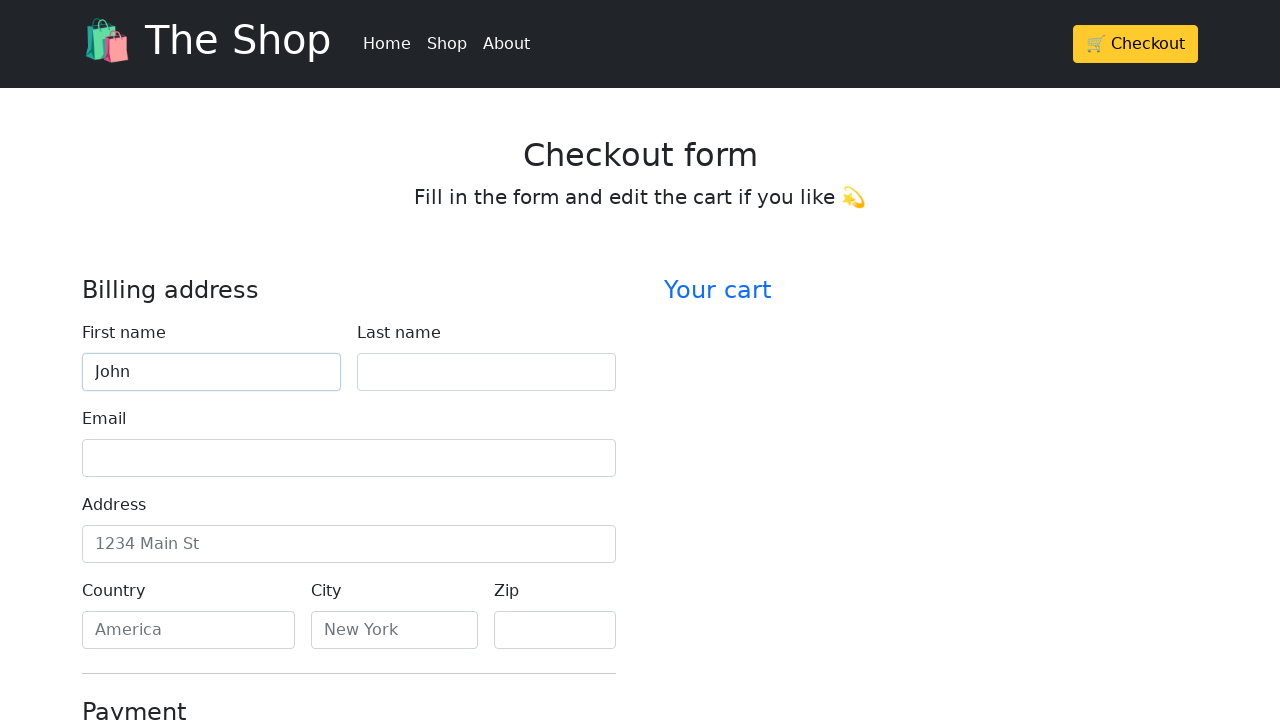

Filled lastName field with 'Doe' on #lastName
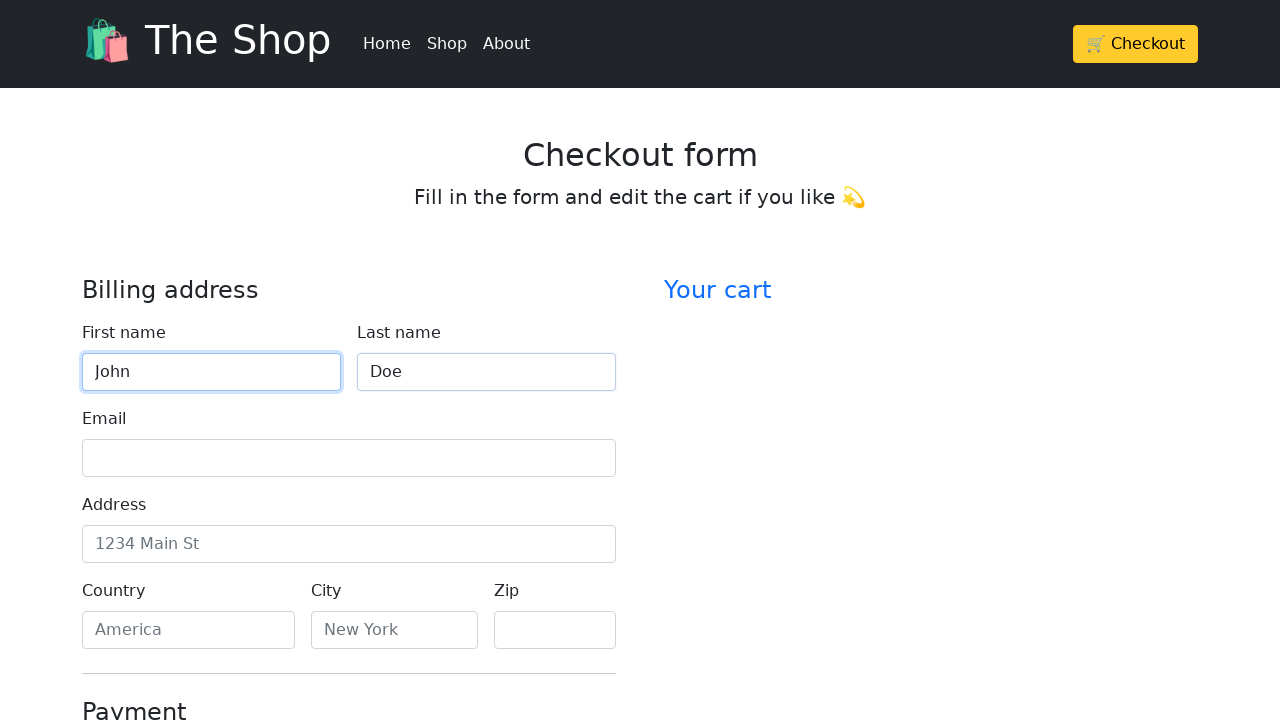

Filled email field with 'john.doe@example.com' on #email
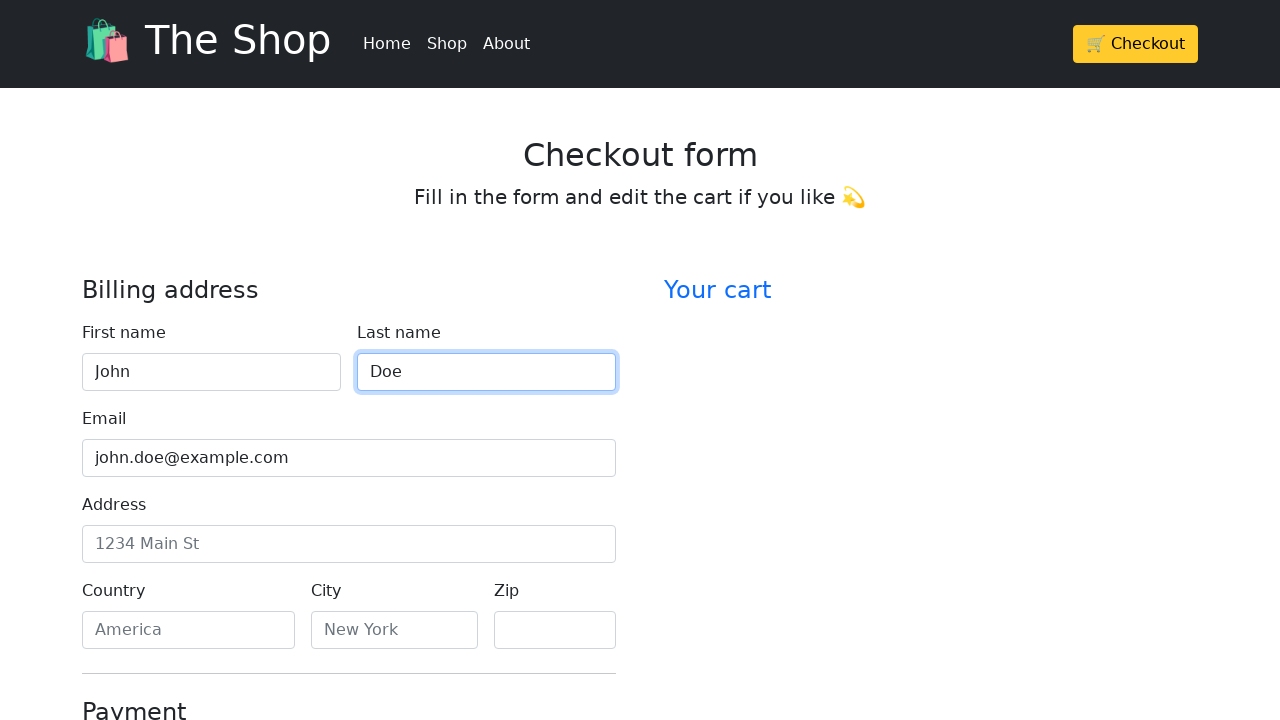

Filled address field with '123 Main Street' on #address
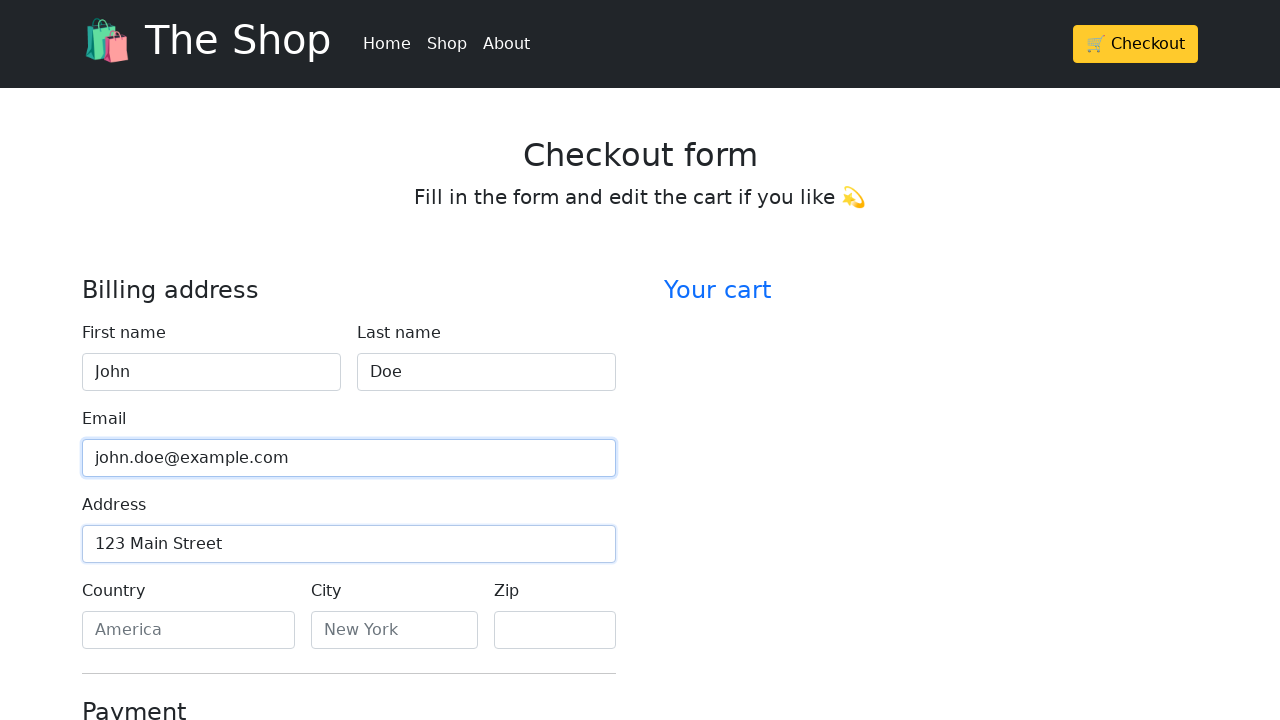

Filled country field with 'Sweden' on #country
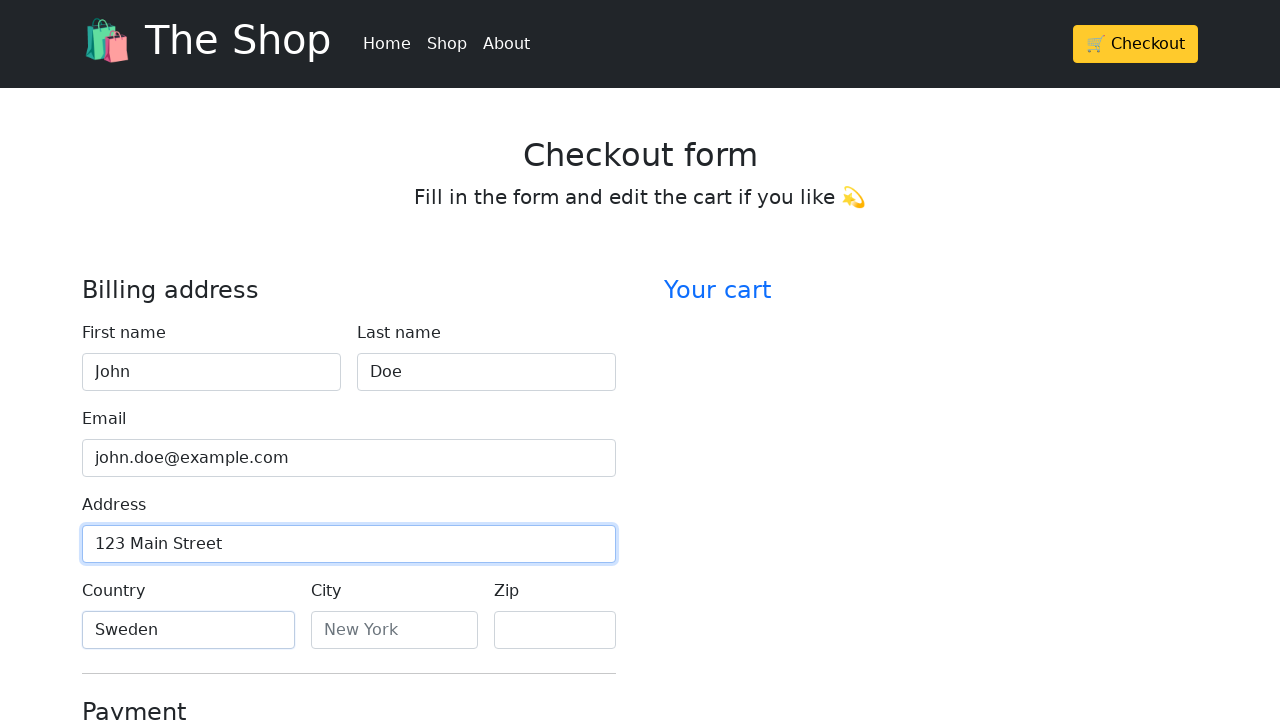

Filled city field with 'Stockholm' on #city
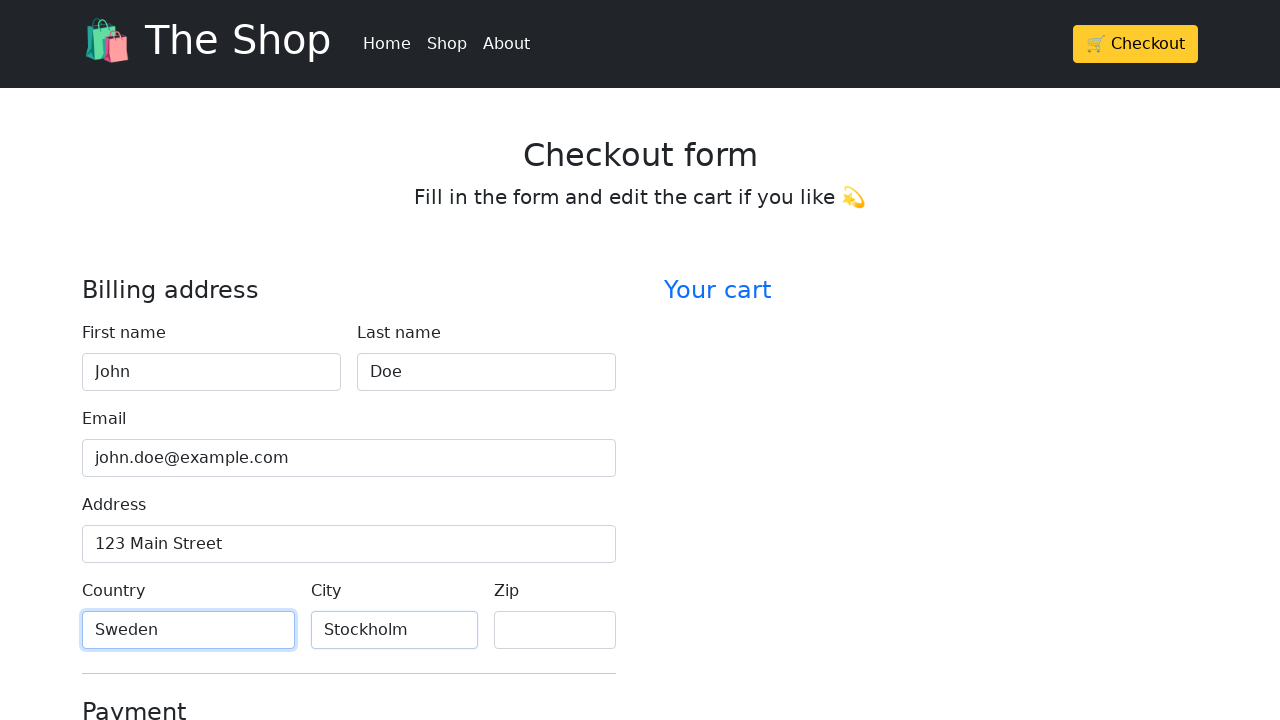

Filled zip field with '12345' on #zip
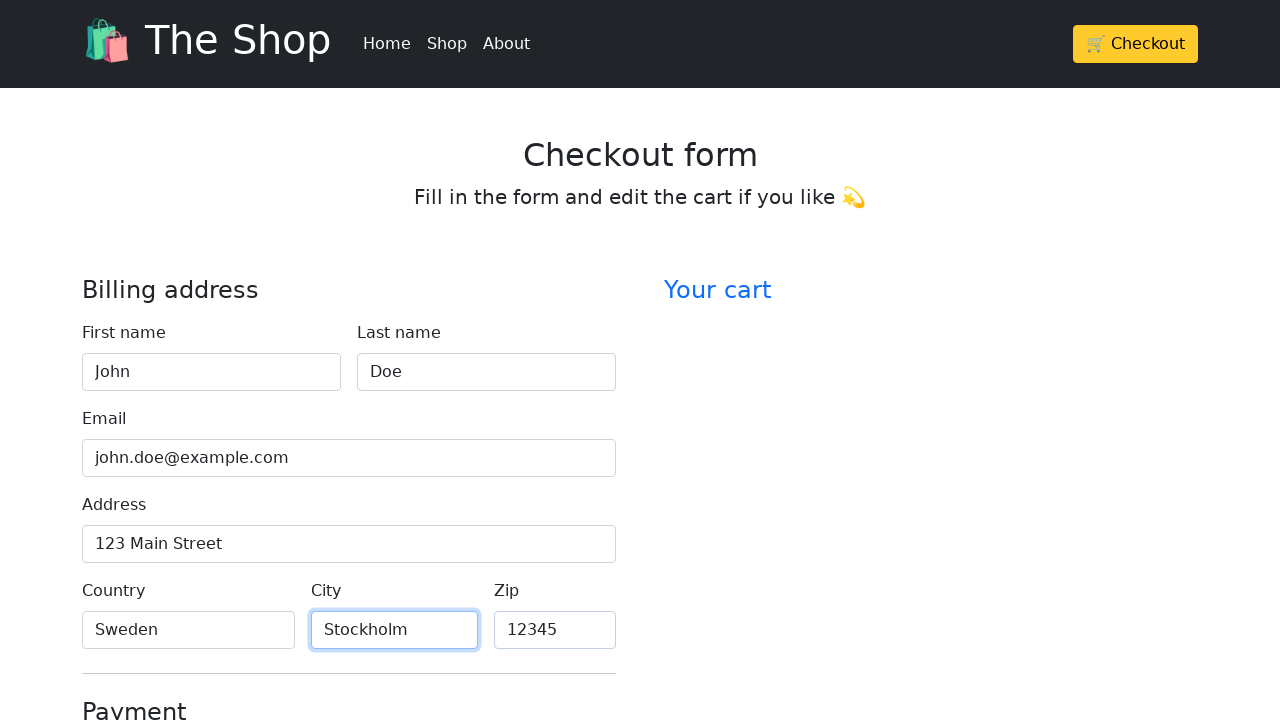

Filled credit card name field with 'John Doe' on #cc-name
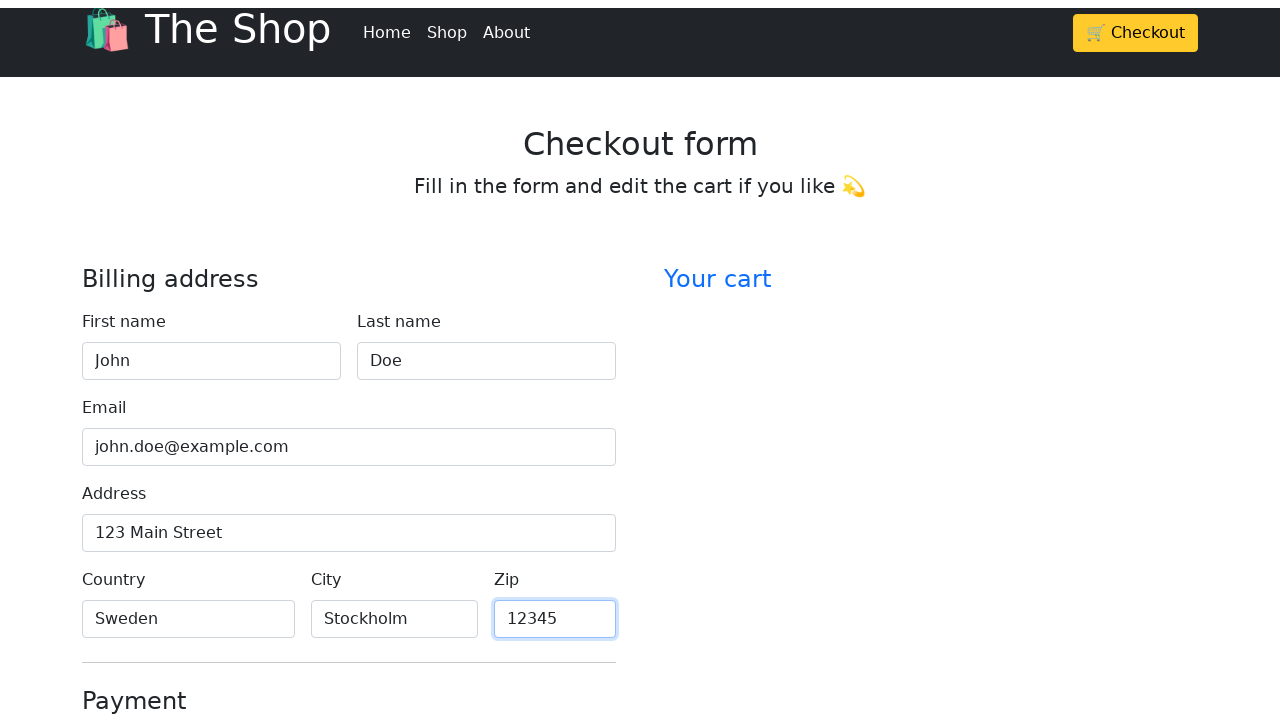

Filled credit card number field on #cc-number
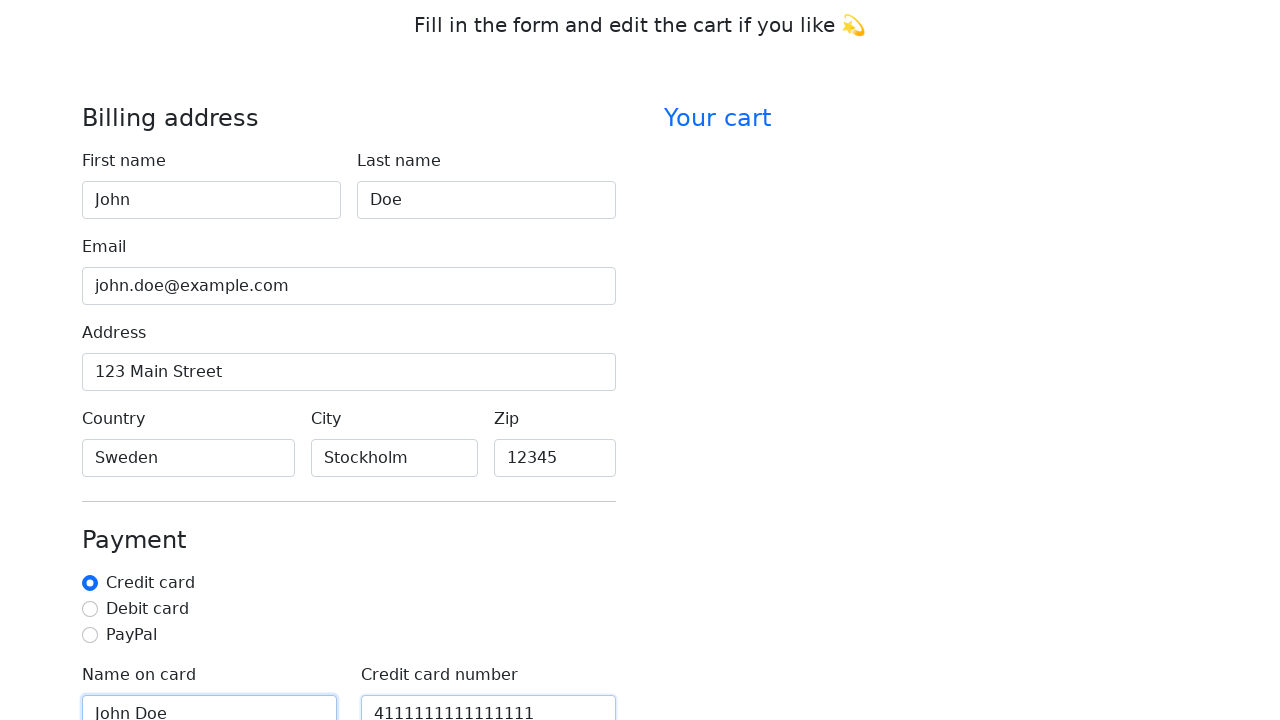

Filled credit card expiration field with '12/25' on #cc-expiration
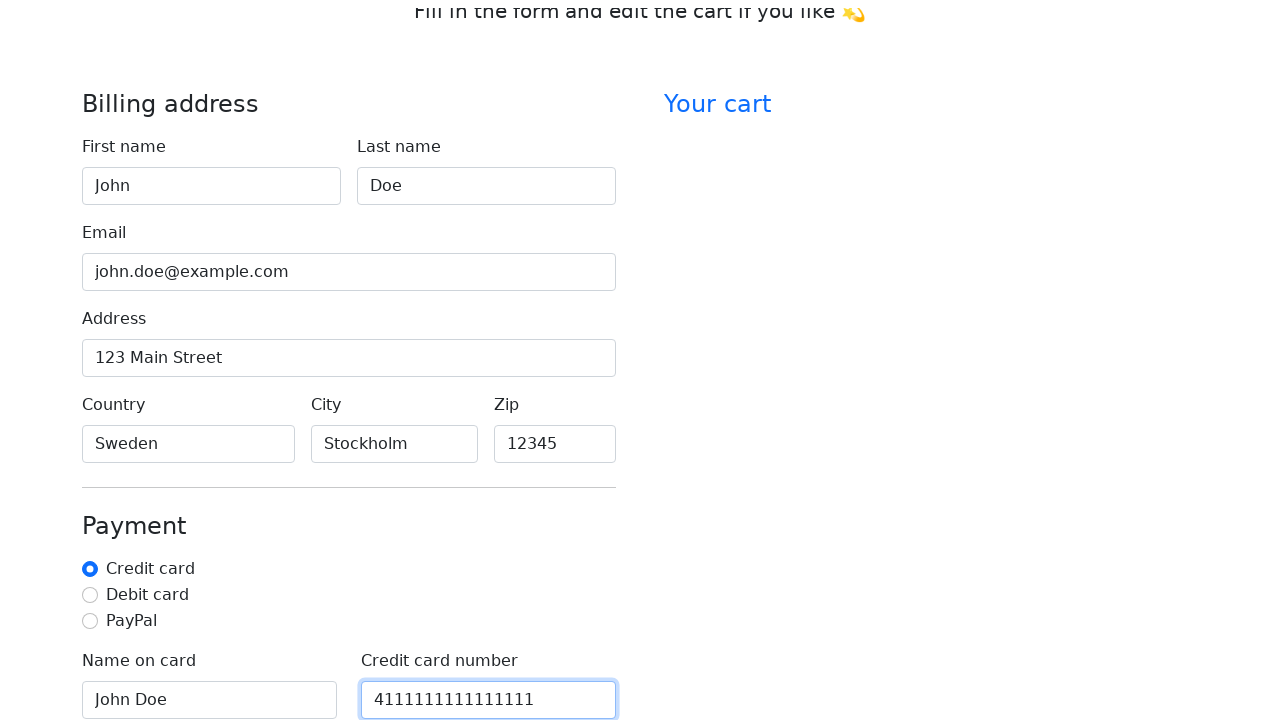

Filled credit card CVV field with '123' on #cc-cvv
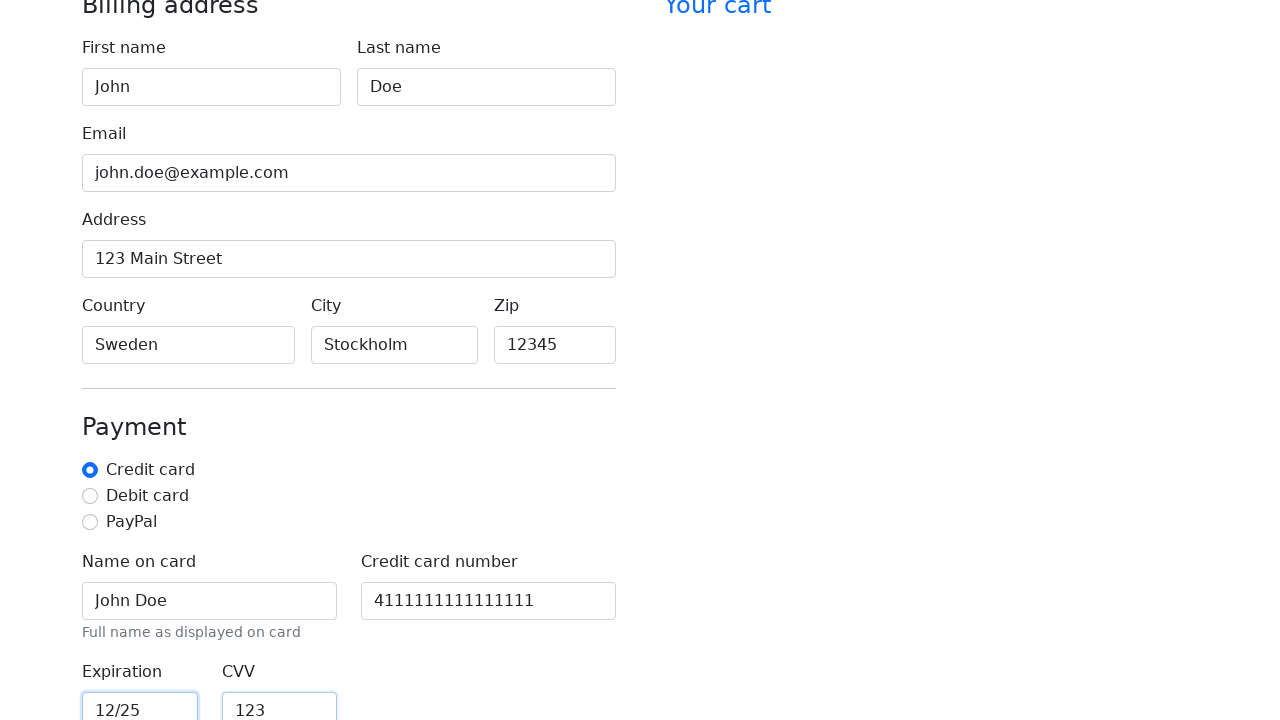

Scrolled to Continue to checkout button
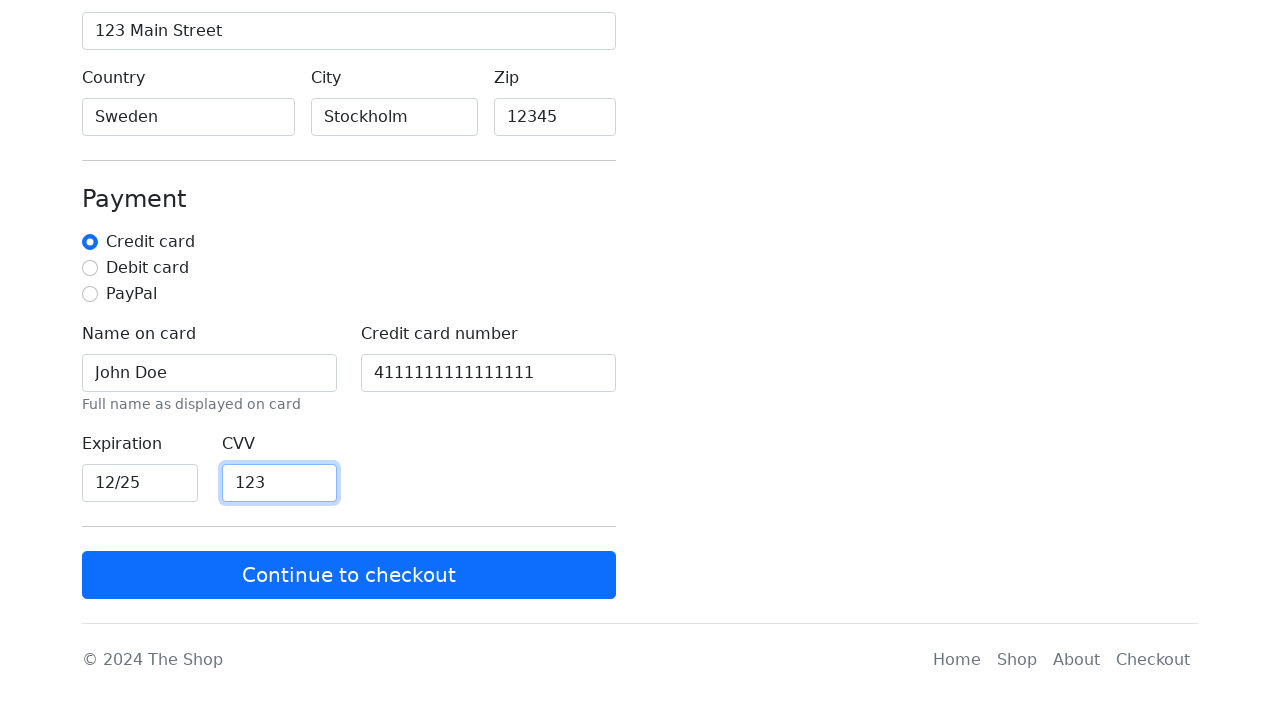

Waited 2 seconds for button to be ready
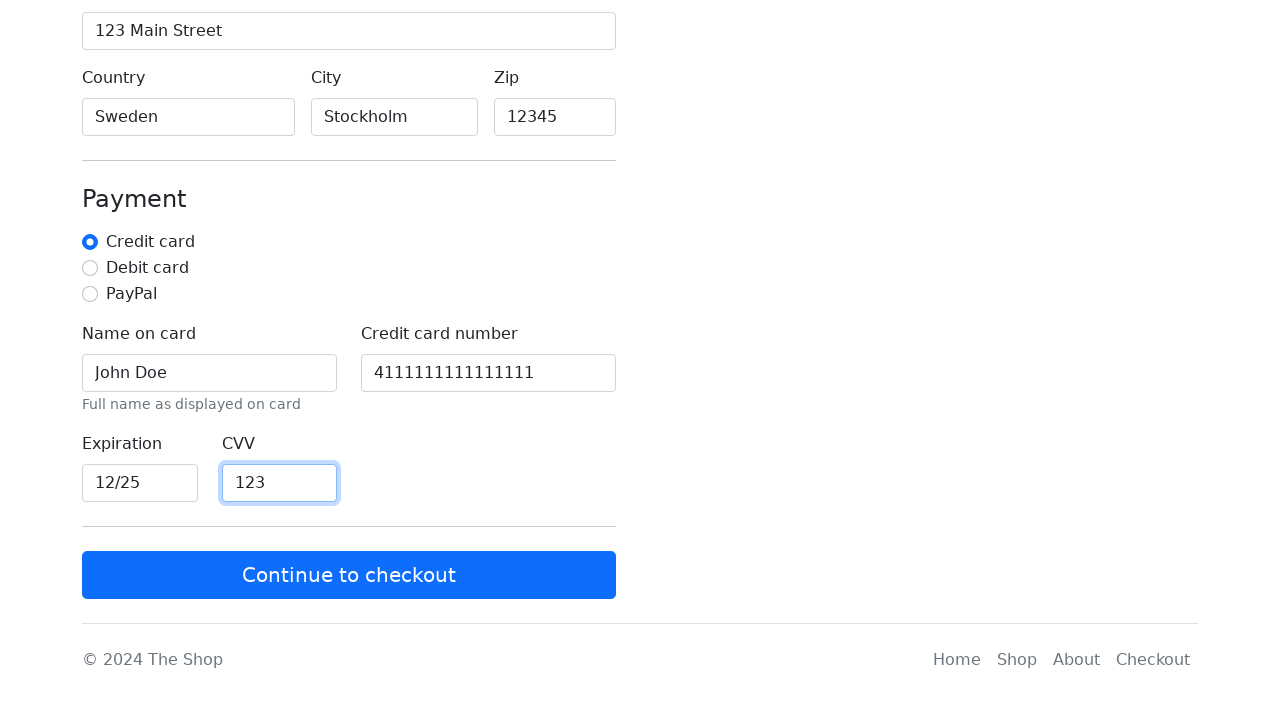

Clicked Continue to checkout button at (349, 575) on xpath=/html/body/main/div[2]/div[2]/form/button
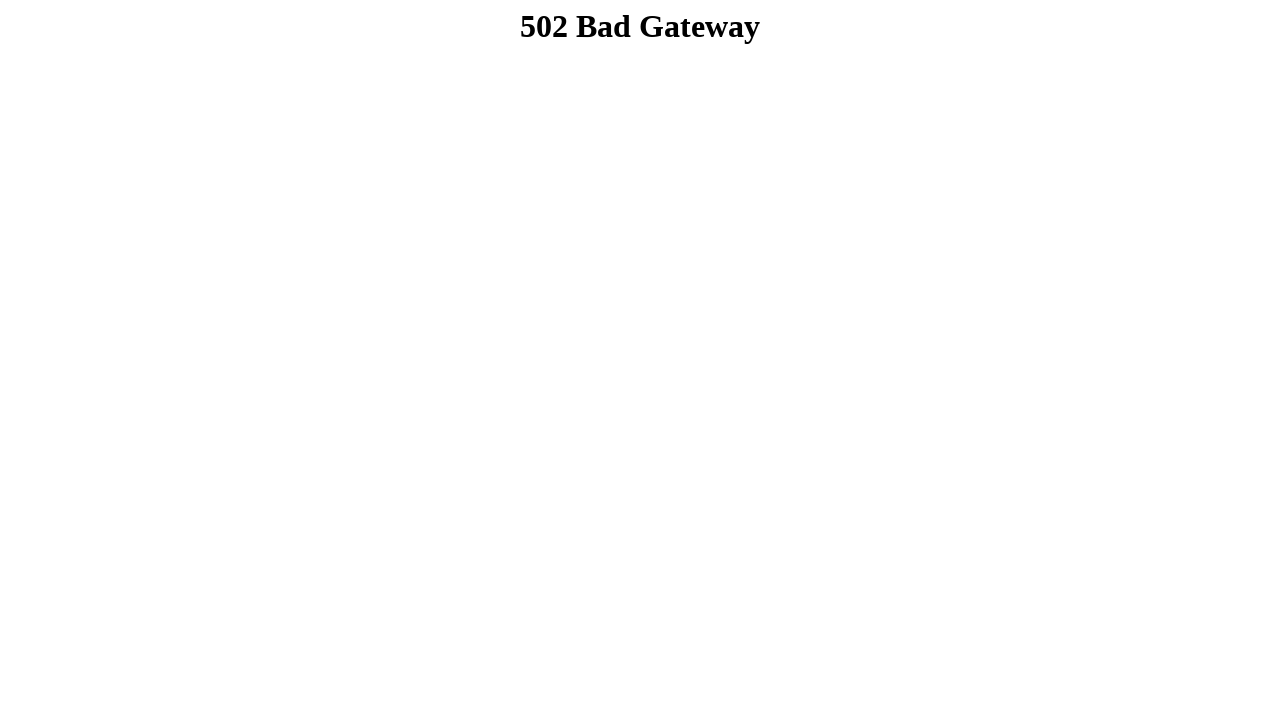

Checked for error messages on form
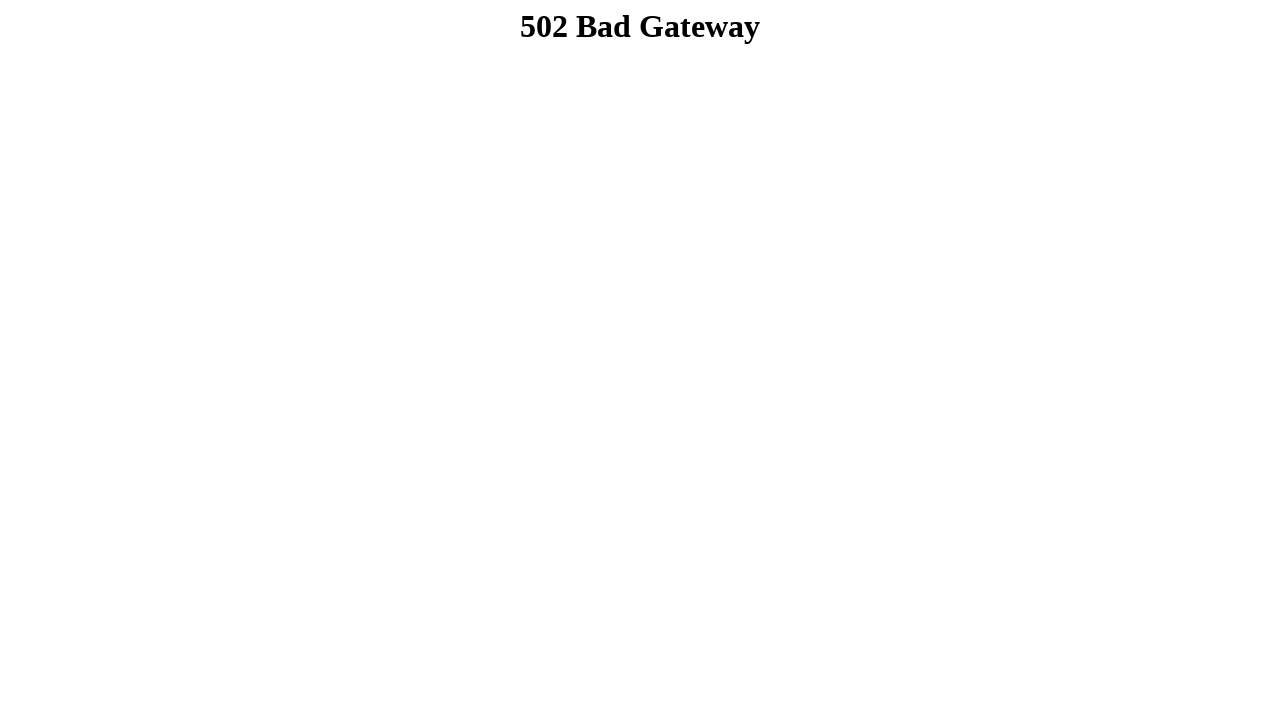

Verified no error messages are visible - all fields filled correctly
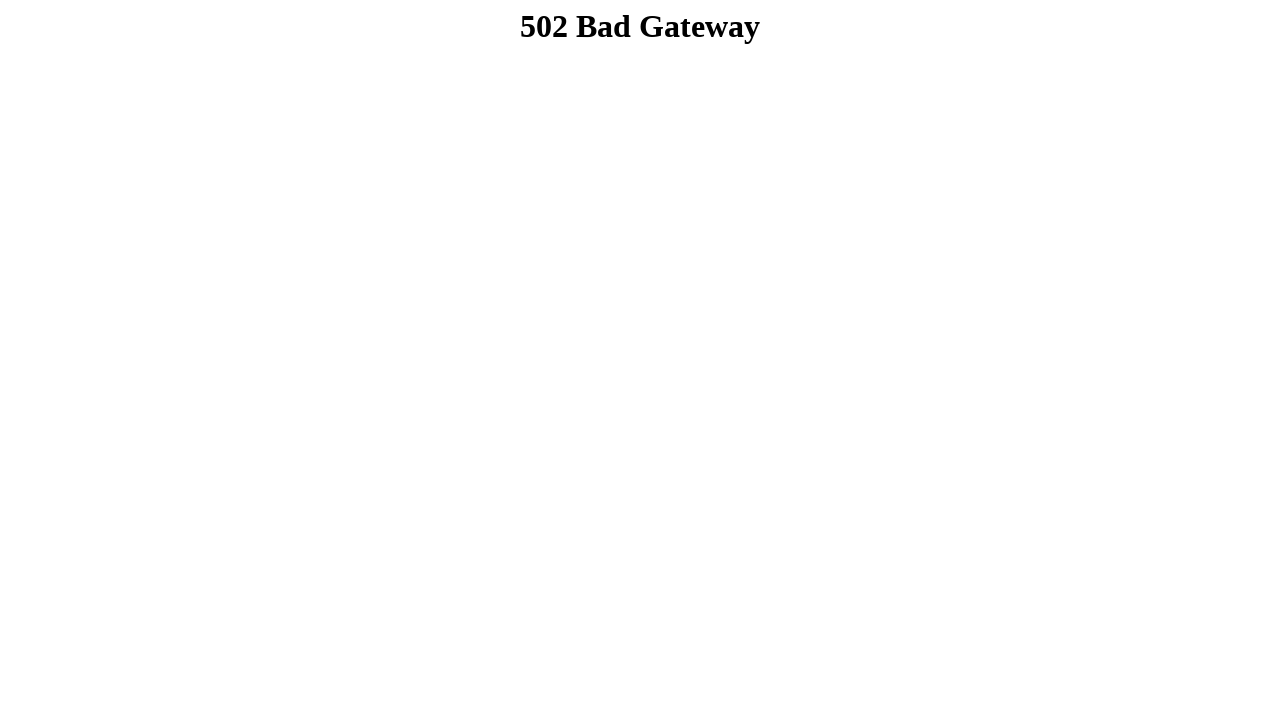

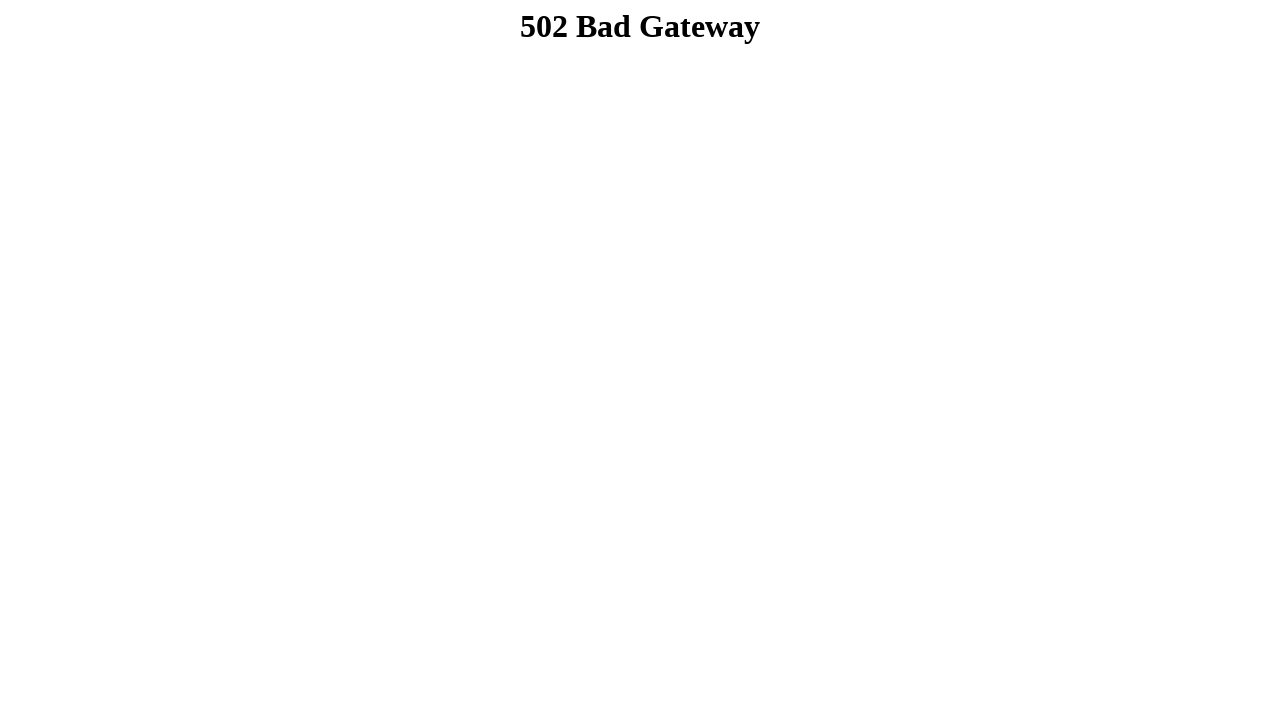